Tests the complete flight booking flow on BlazeDemo by selecting a flight from Paris to Buenos Aires, filling in passenger details (name, address, city, state, zip code), entering payment information (credit card number, name on card), and completing the purchase.

Starting URL: https://blazedemo.com/

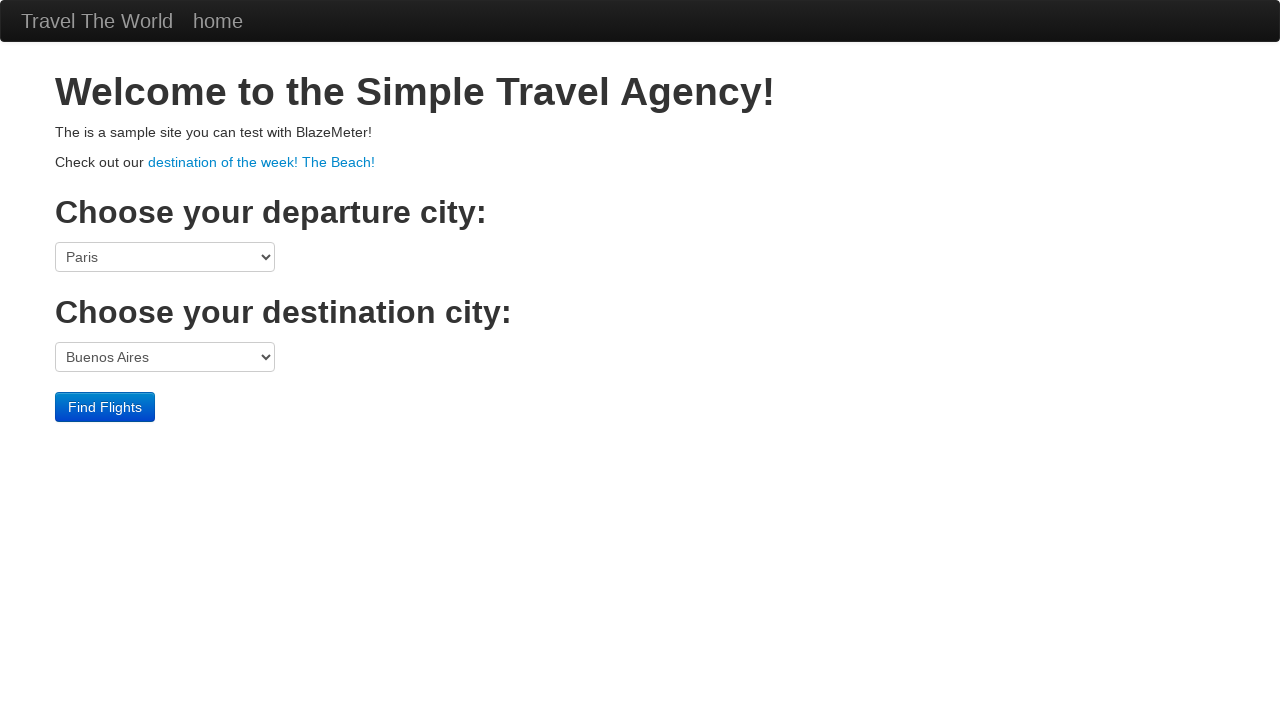

Clicked Find Flights button at (105, 407) on .btn-primary
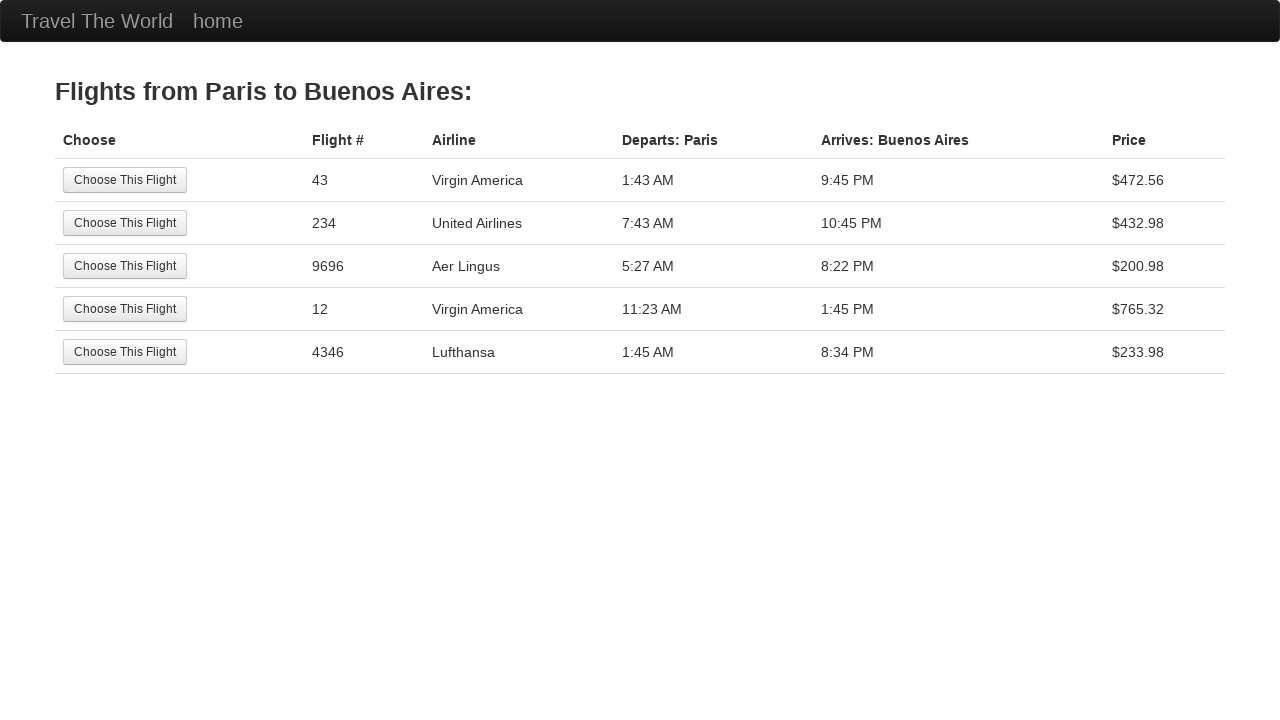

Selected the first available flight from Paris to Buenos Aires at (125, 180) on tr:nth-child(1) .btn
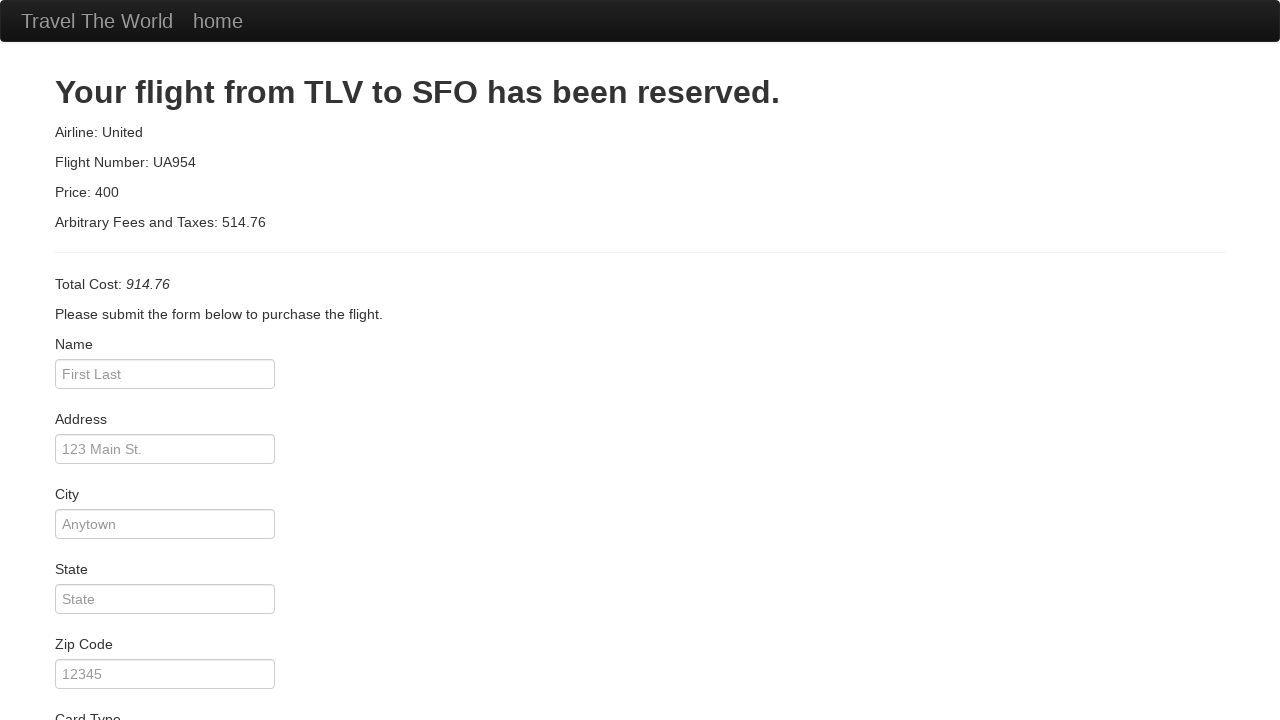

Clicked on passenger name field at (165, 374) on #inputName
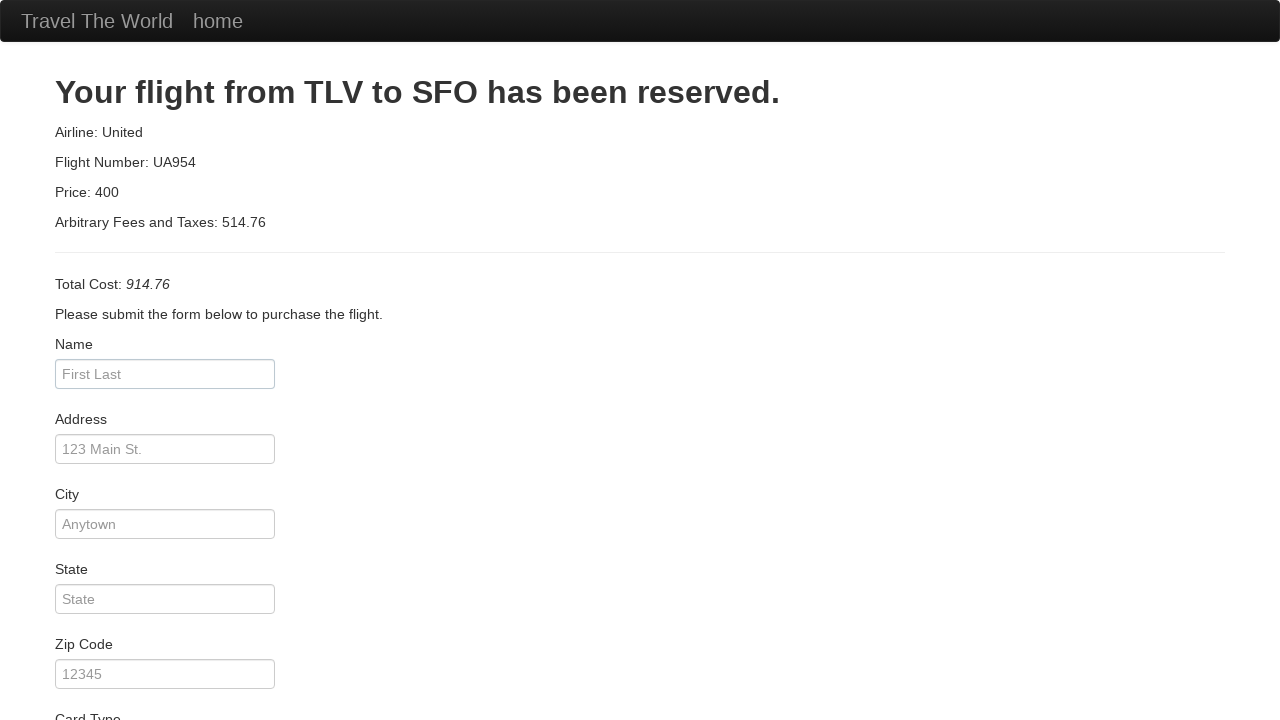

Filled in passenger name: Tricia Dire on #inputName
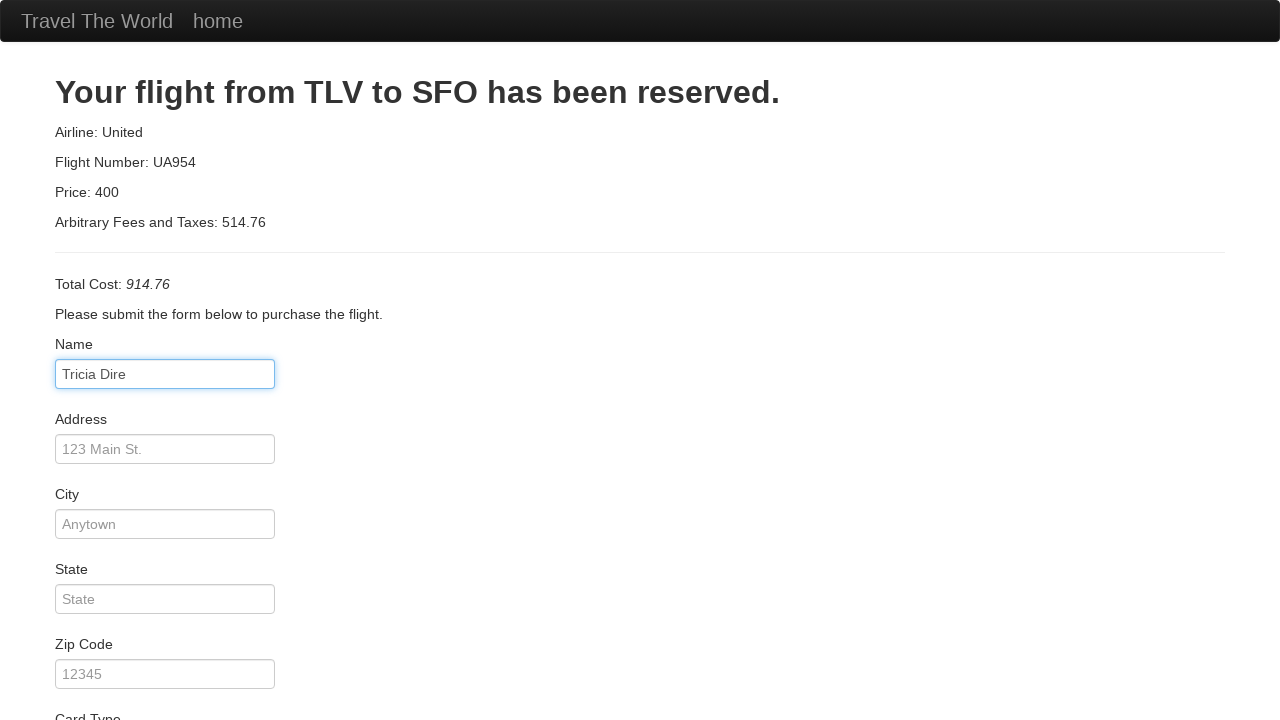

Clicked on address field at (165, 449) on #address
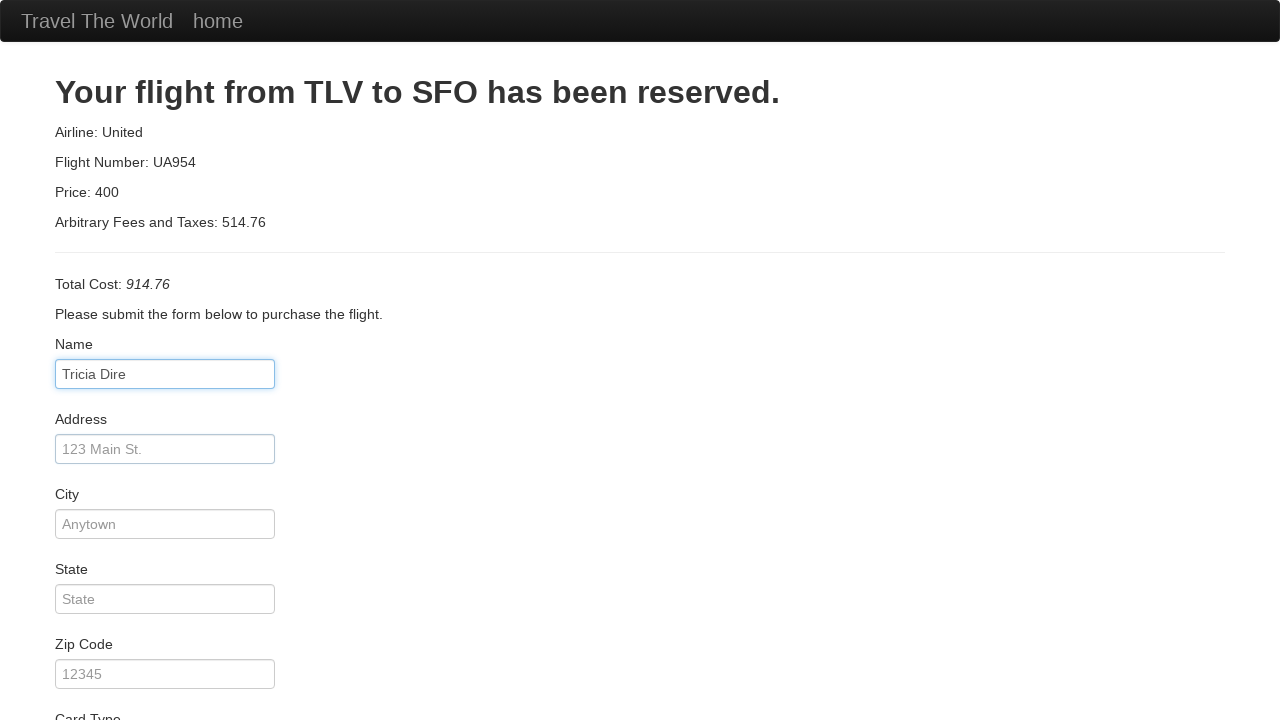

Filled in address: 751 Yeager St on #address
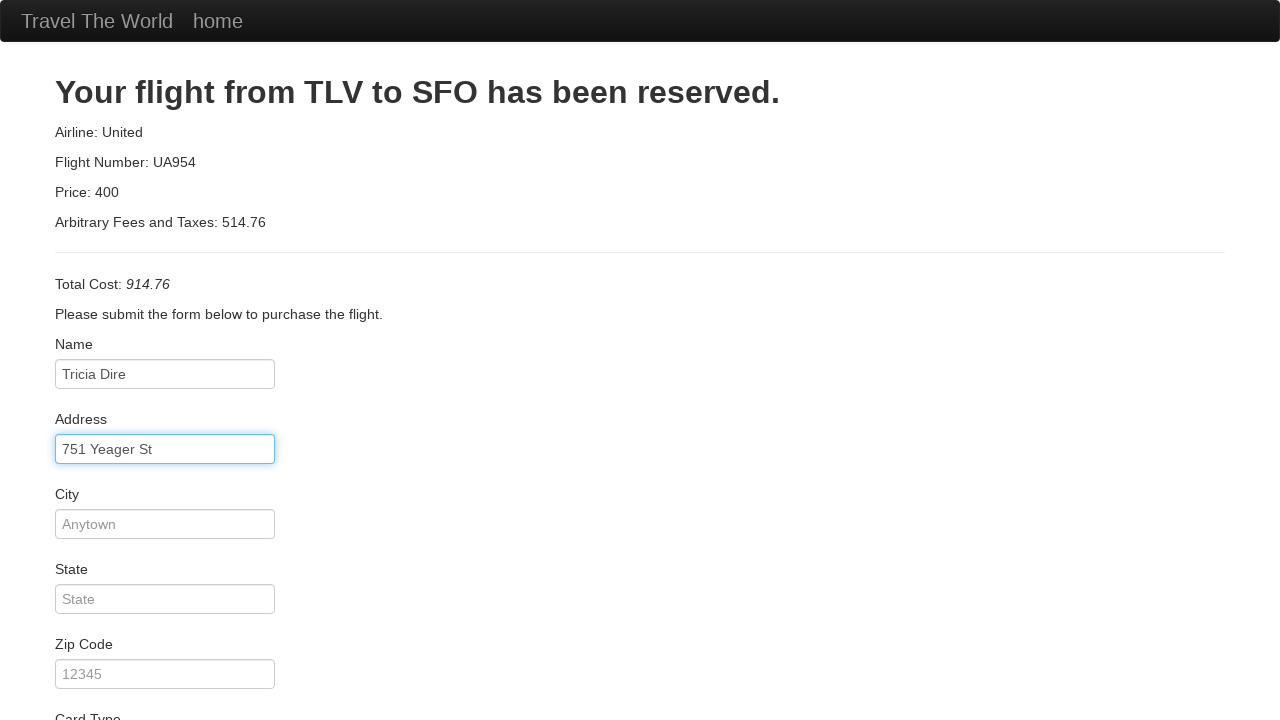

Clicked on city field at (165, 524) on #city
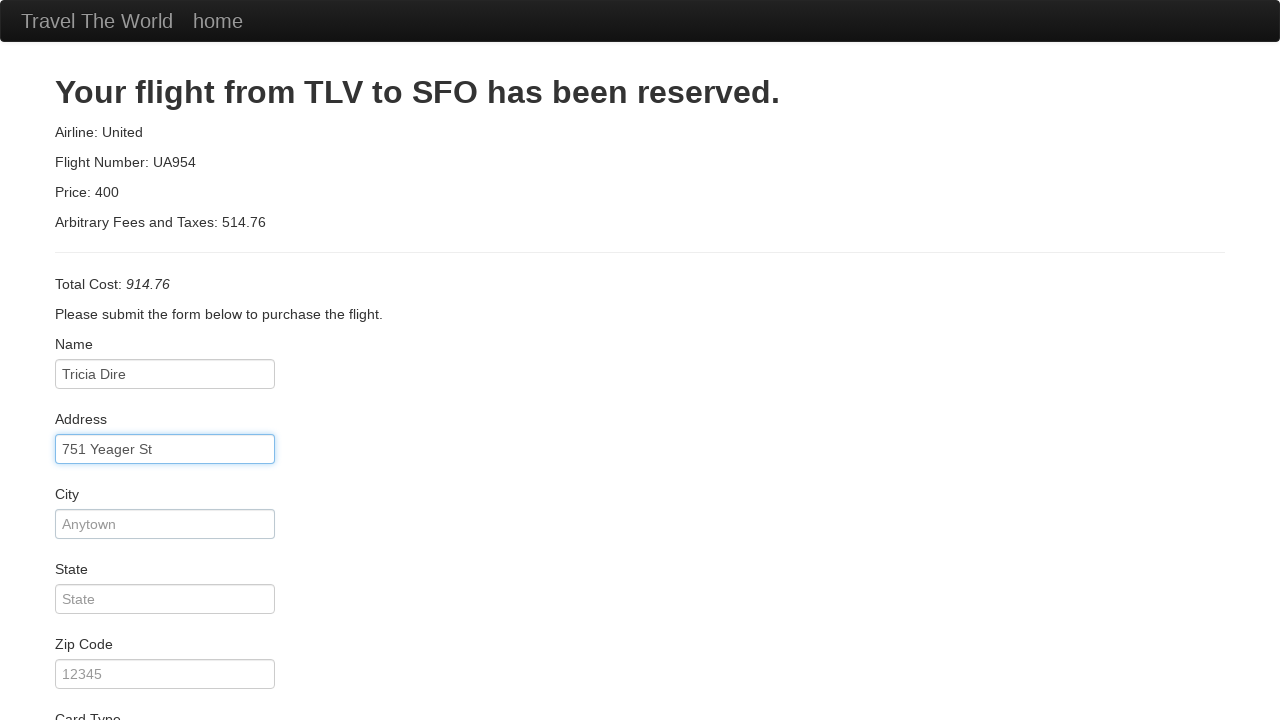

Filled in city: Vallejo on #city
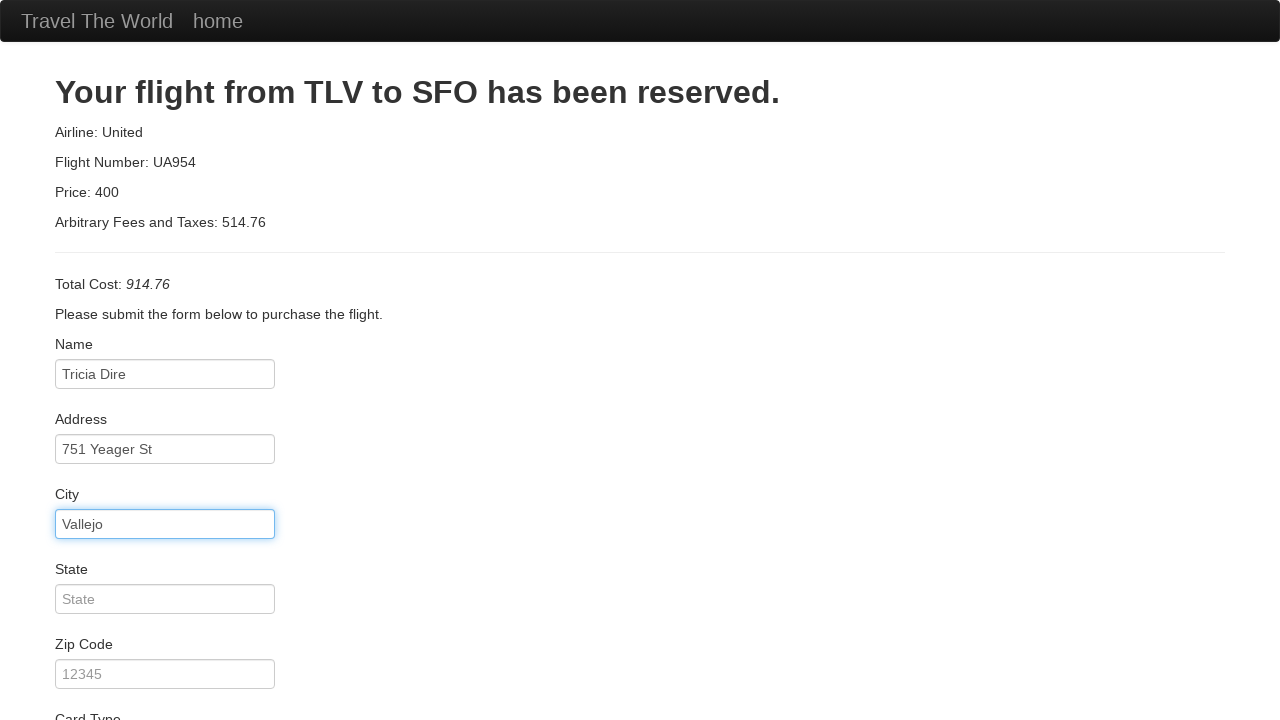

Clicked on state field at (165, 599) on #state
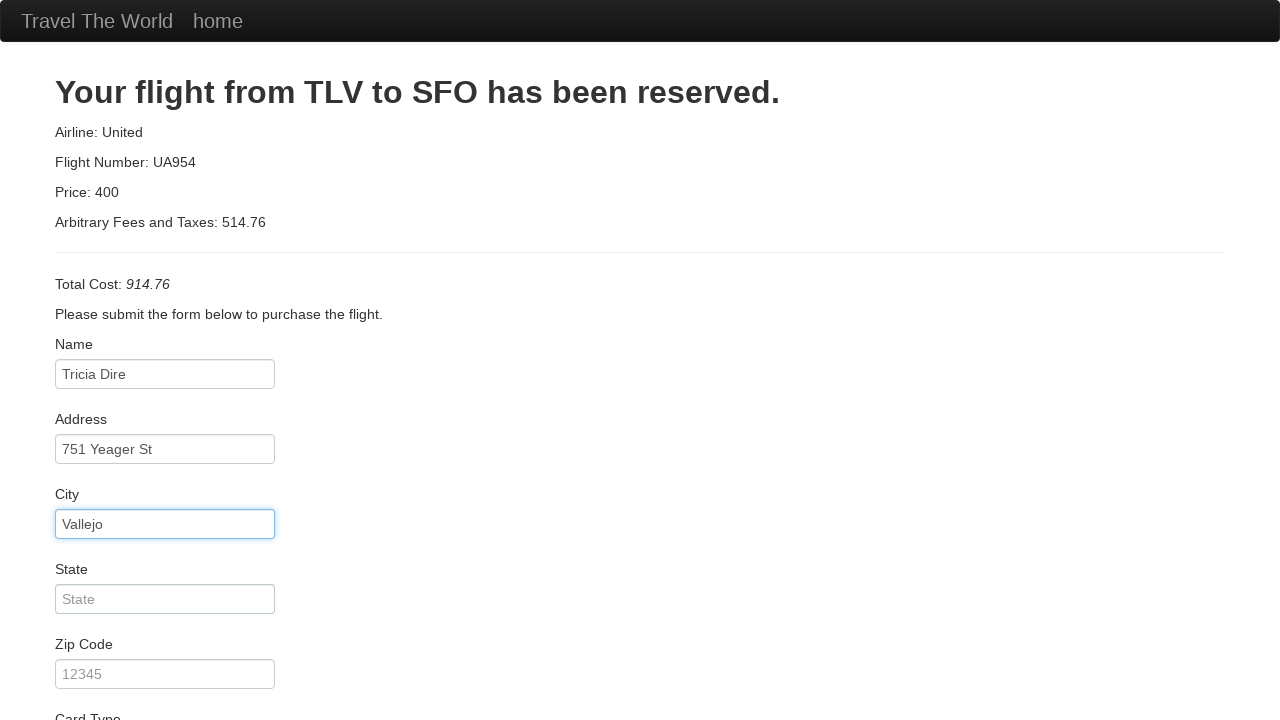

Filled in state: Wyoming on #state
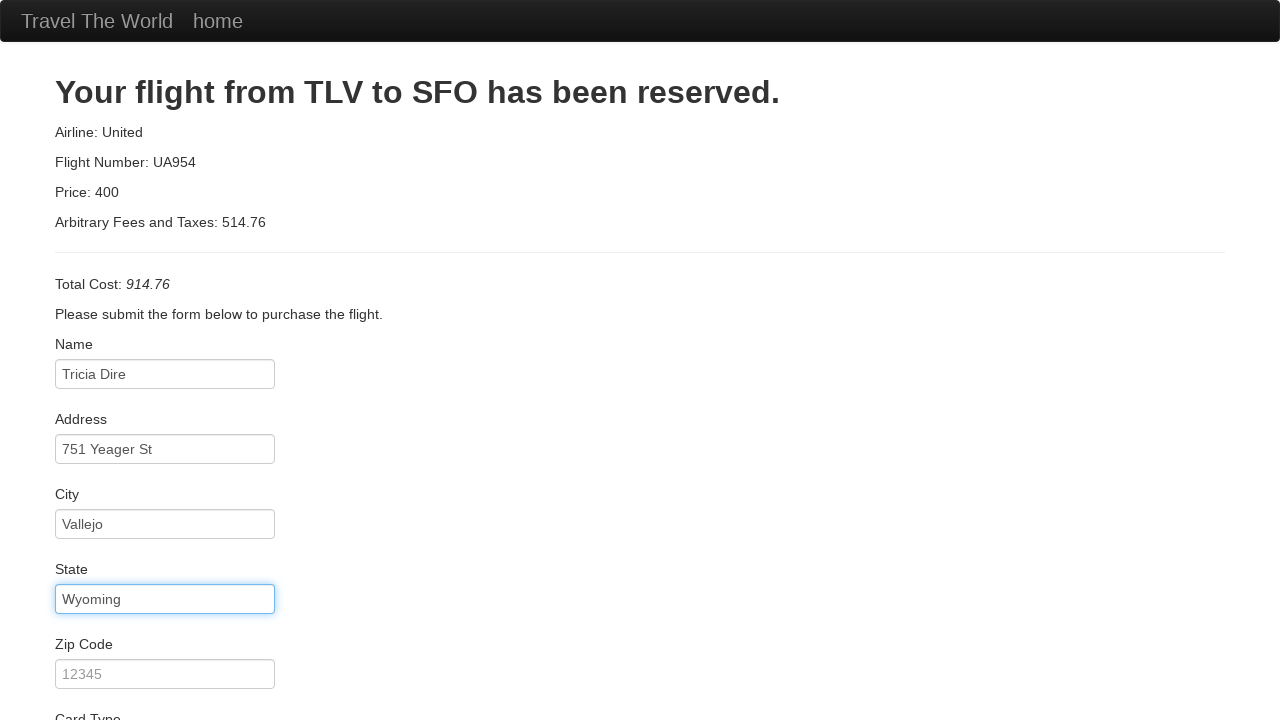

Clicked on zip code field at (165, 674) on #zipCode
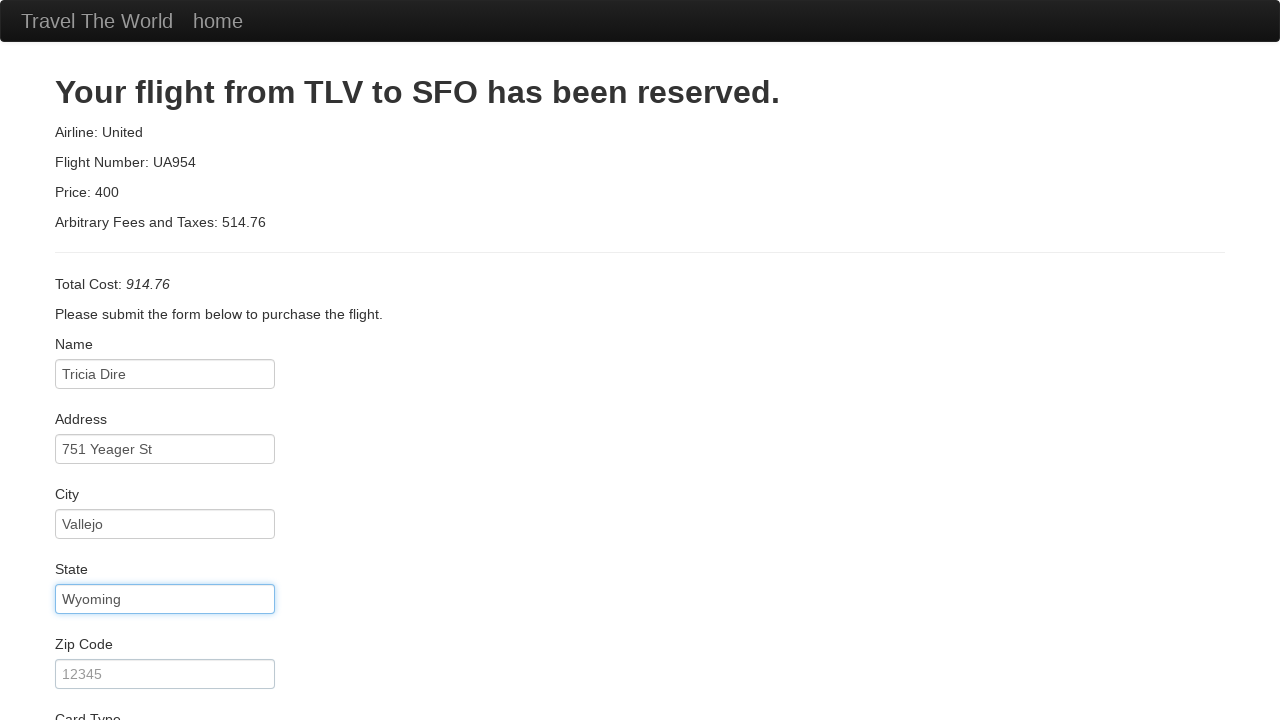

Filled in zip code: 43912 on #zipCode
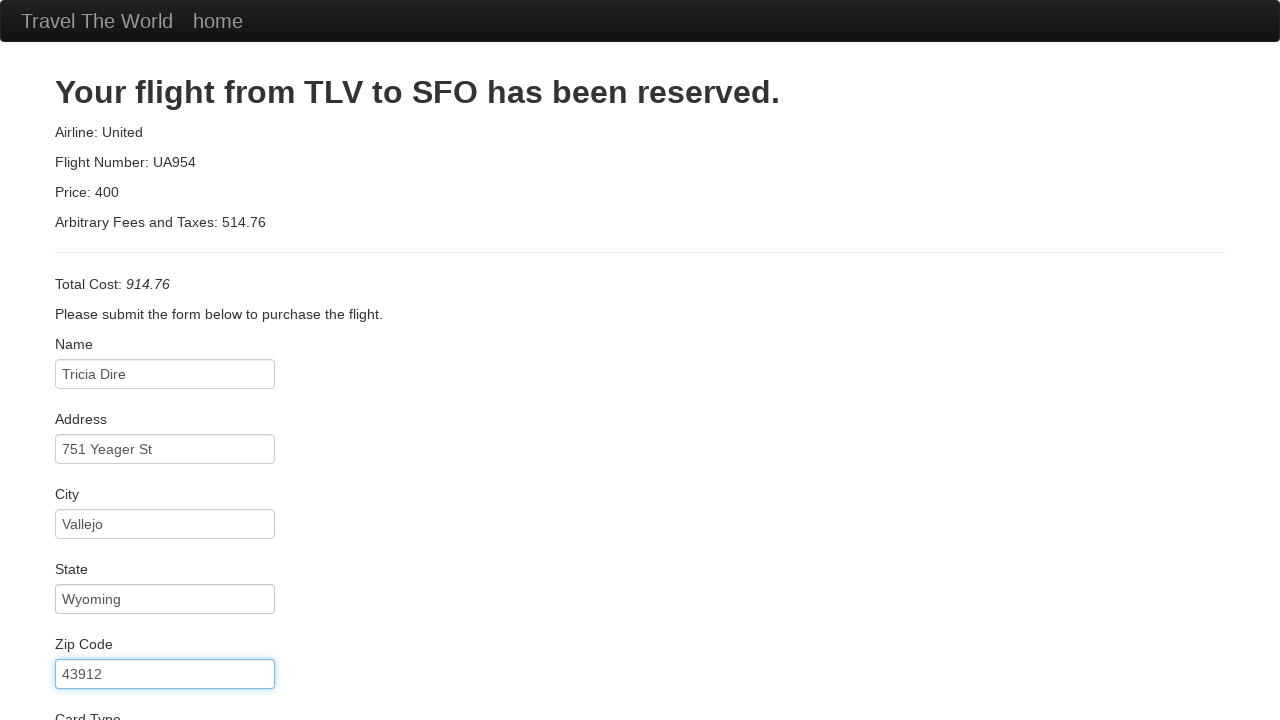

Clicked on credit card number field at (165, 380) on #creditCardNumber
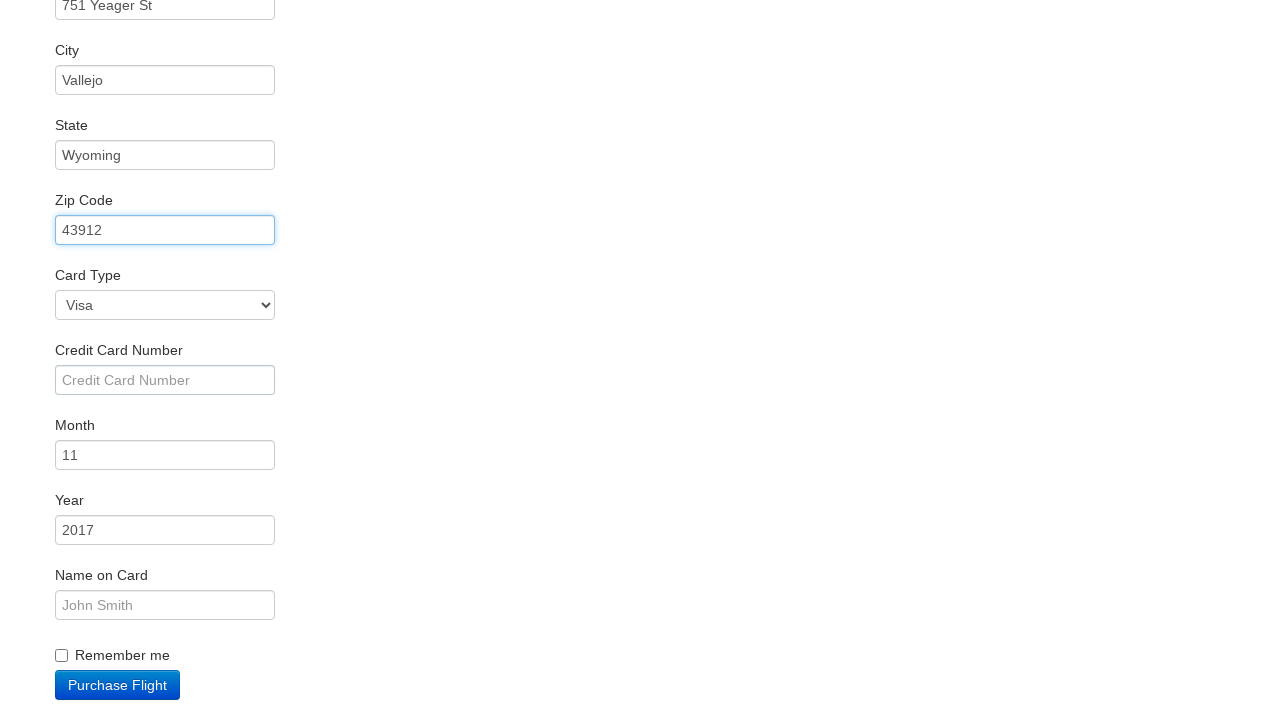

Filled in credit card number on #creditCardNumber
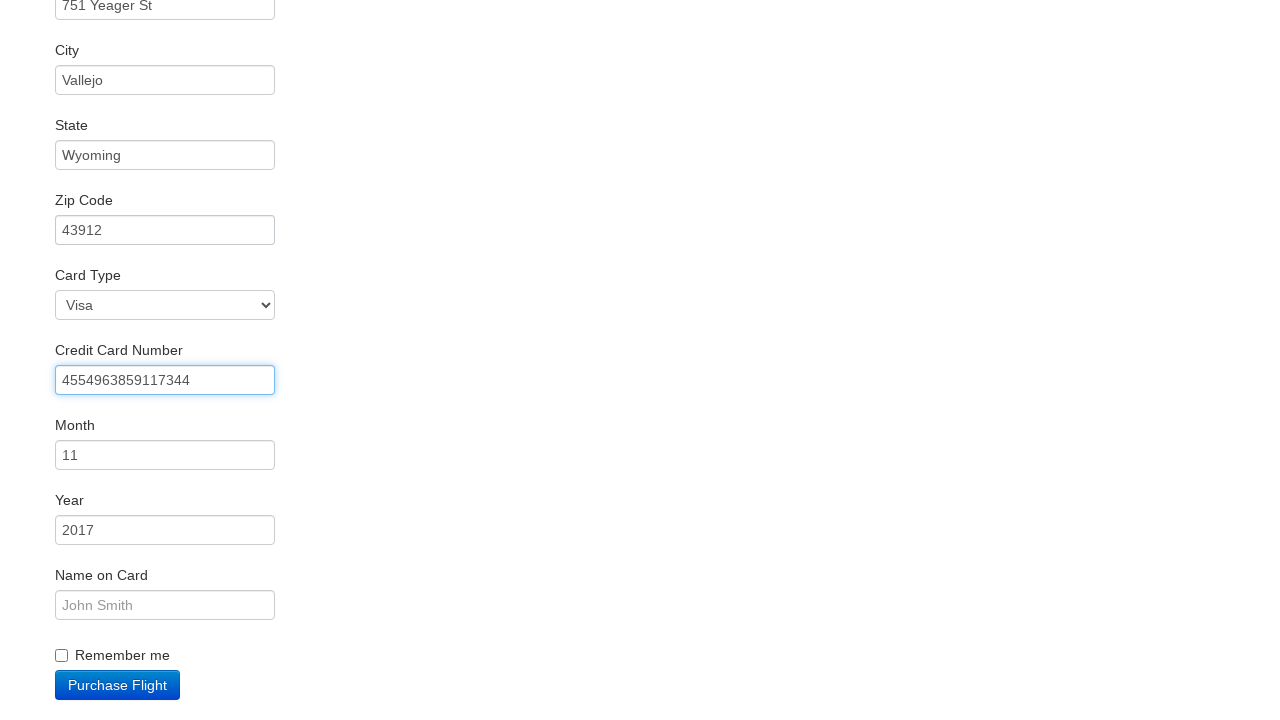

Clicked on name on card field at (165, 605) on #nameOnCard
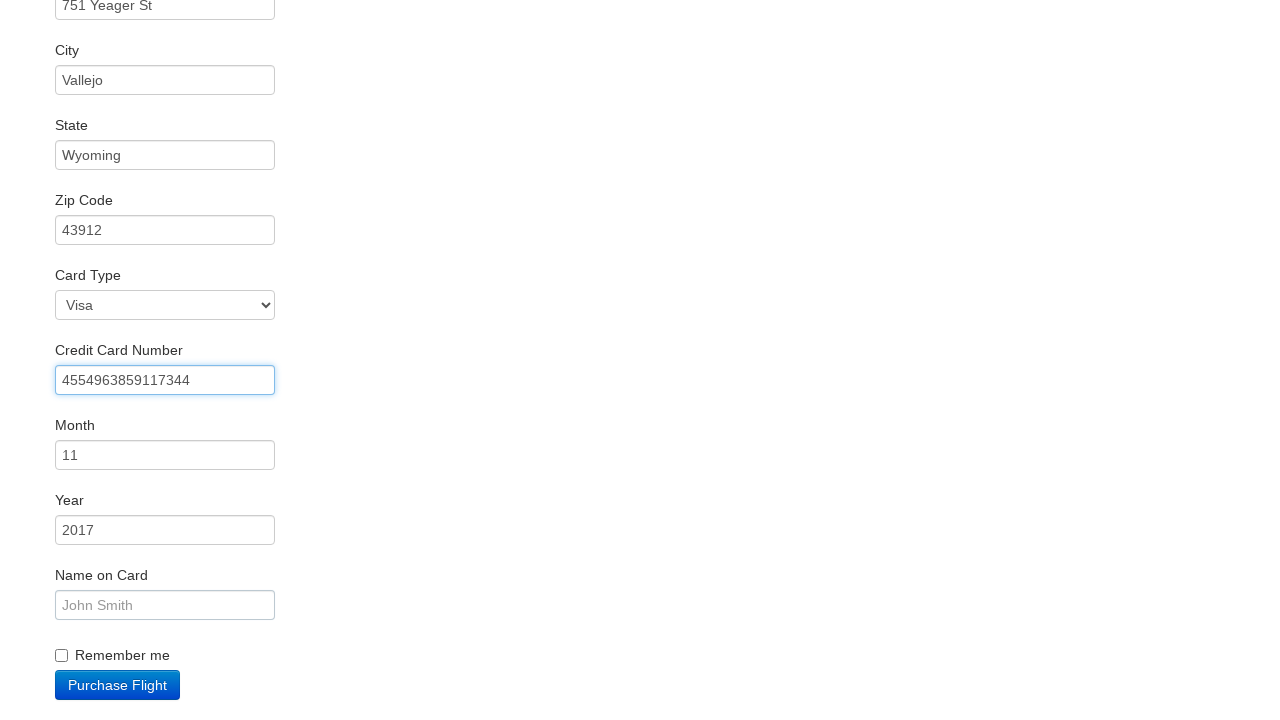

Filled in name on card: joand askda on #nameOnCard
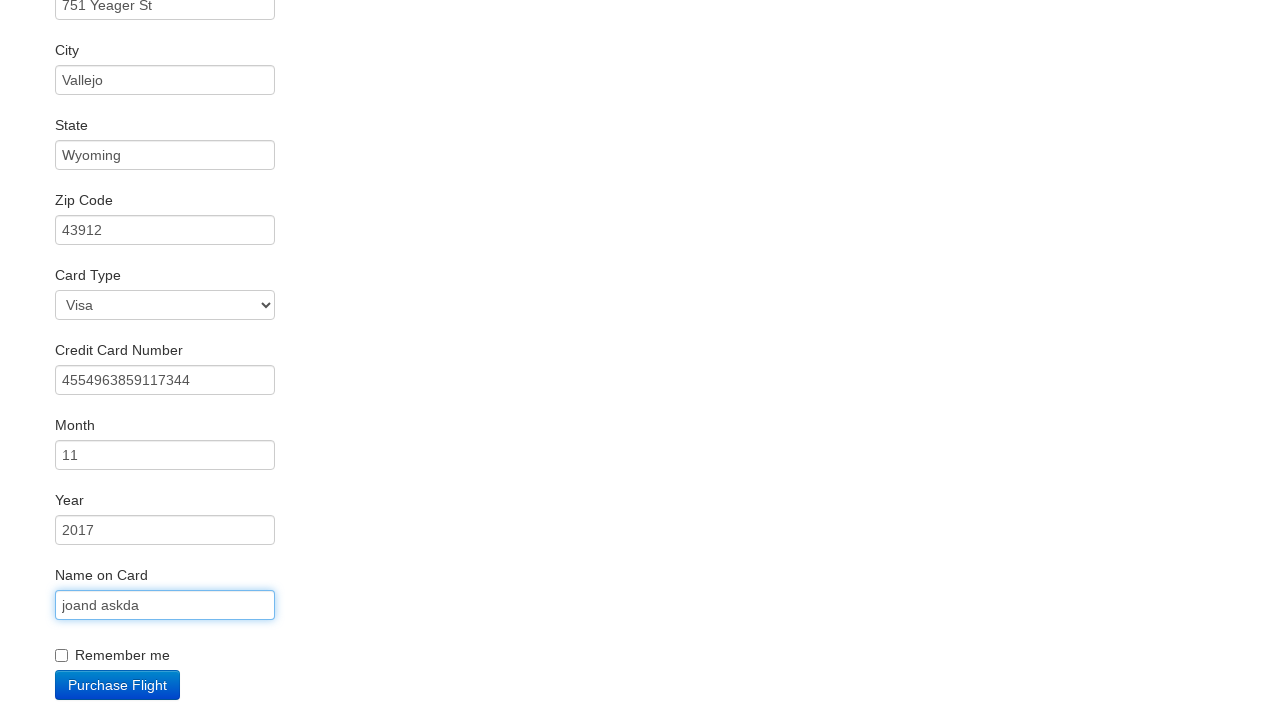

Checked remember me checkbox at (62, 656) on #rememberMe
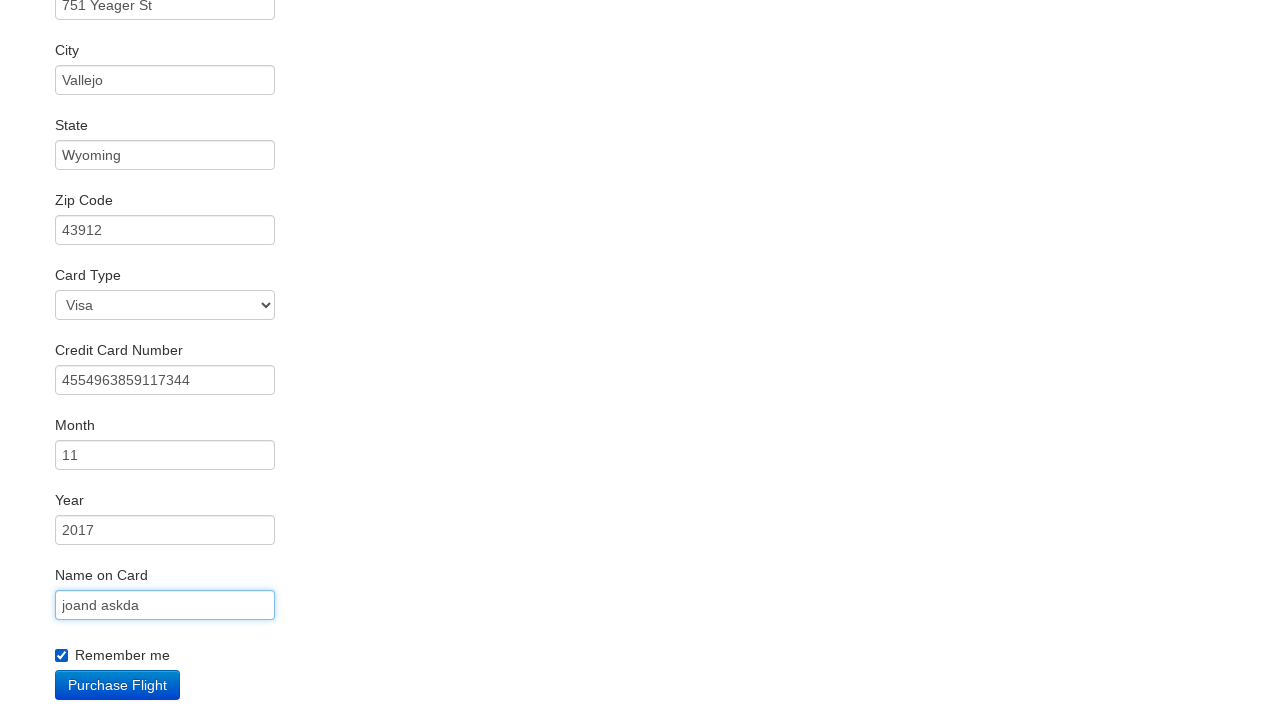

Clicked Purchase Flight button to complete booking at (118, 685) on .btn-primary
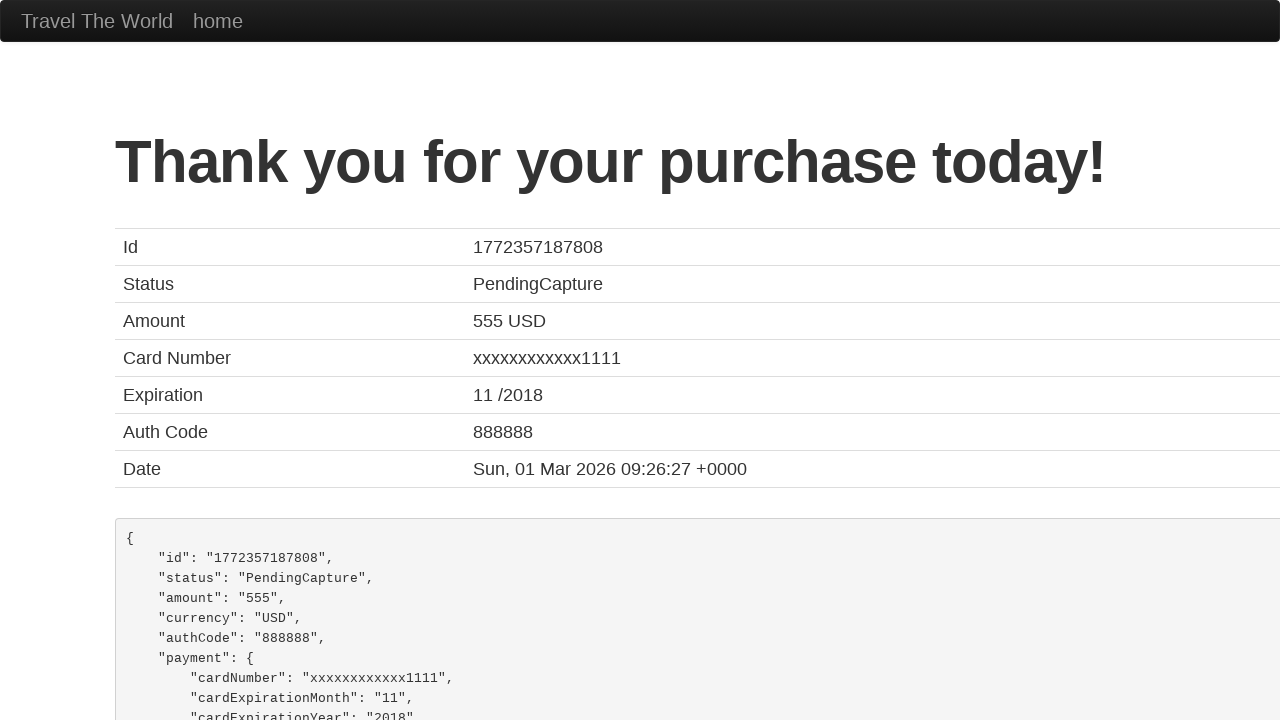

Confirmation page loaded successfully
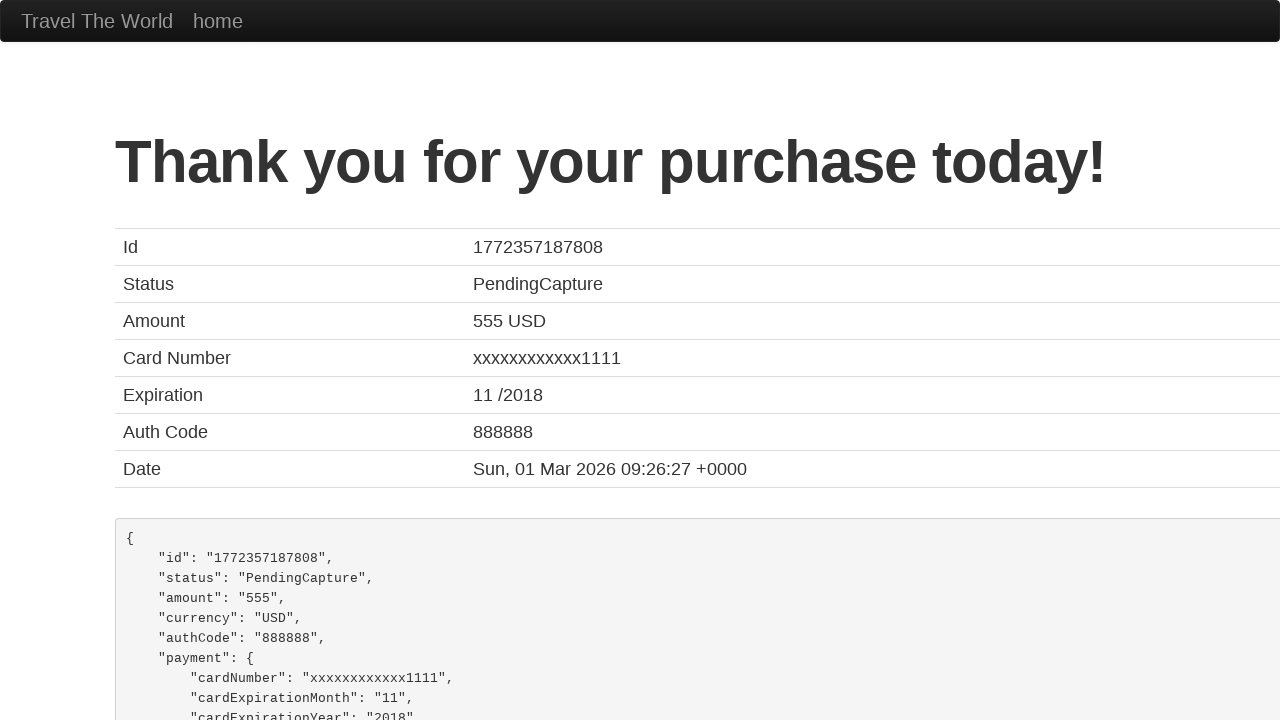

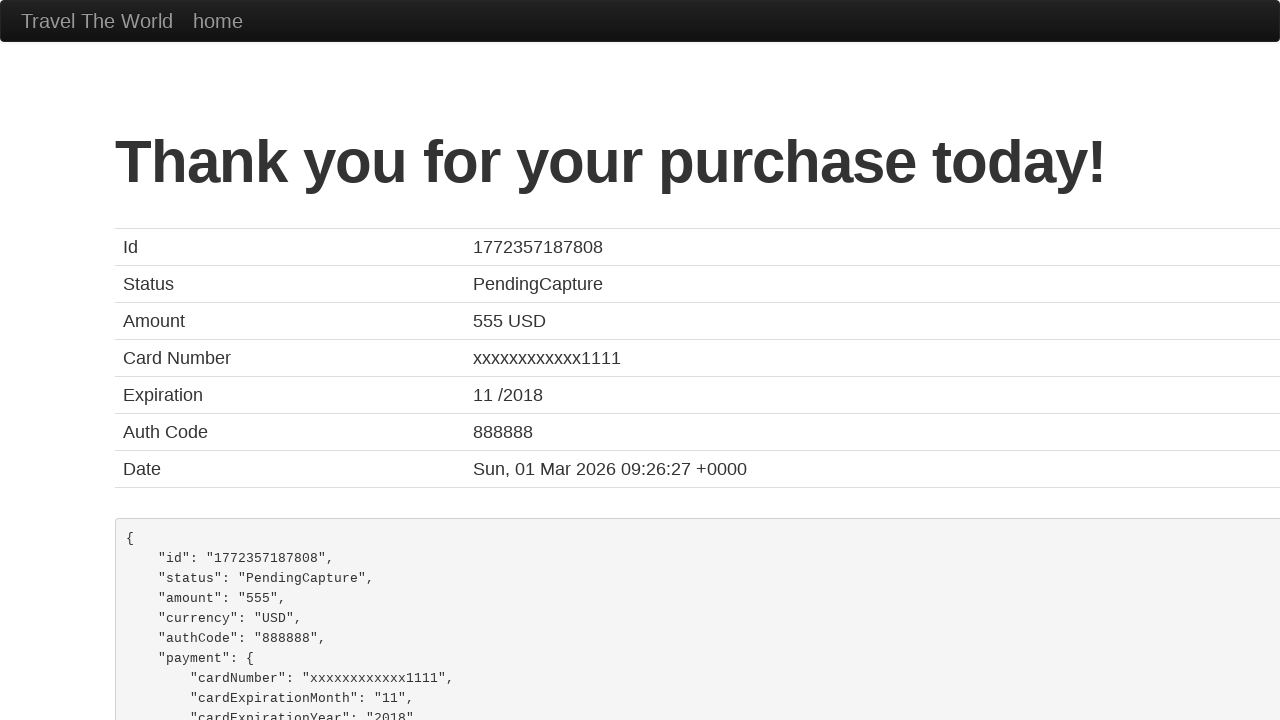